Verifies the "More about service" link is displayed and points to the correct URL on the MTS homepage.

Starting URL: https://www.mts.by/

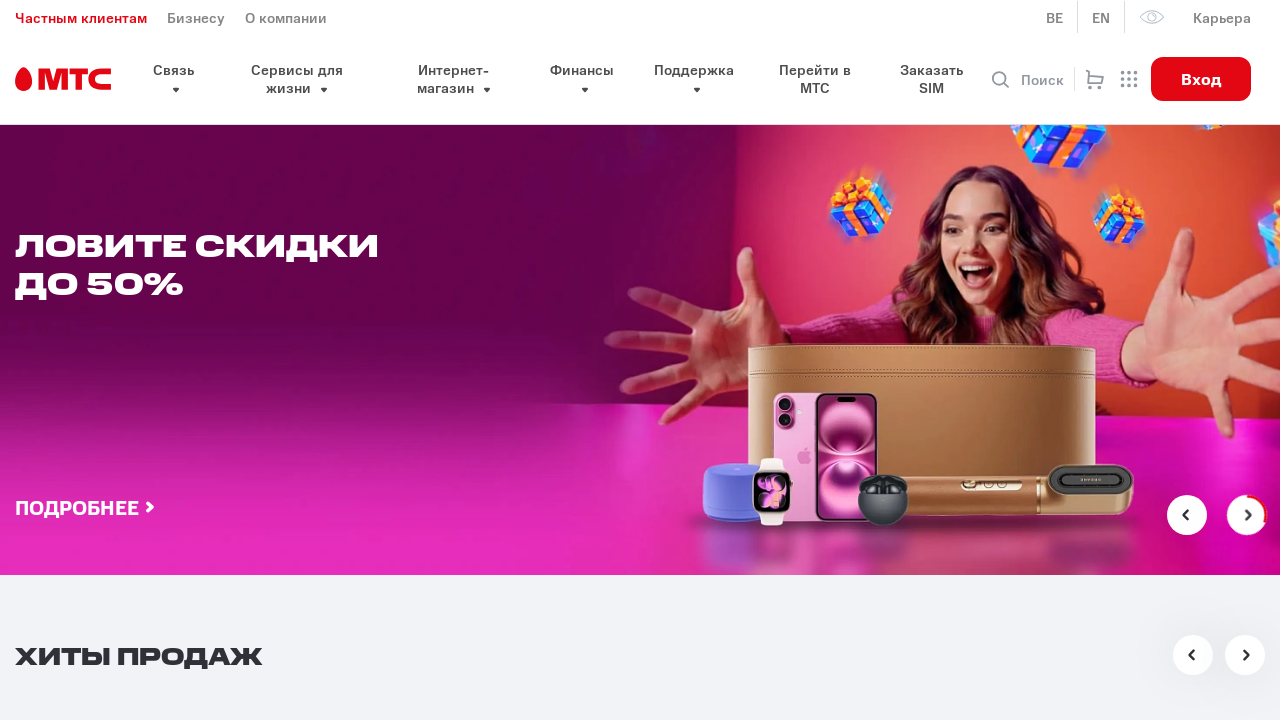

Located 'More about service' link on MTS homepage
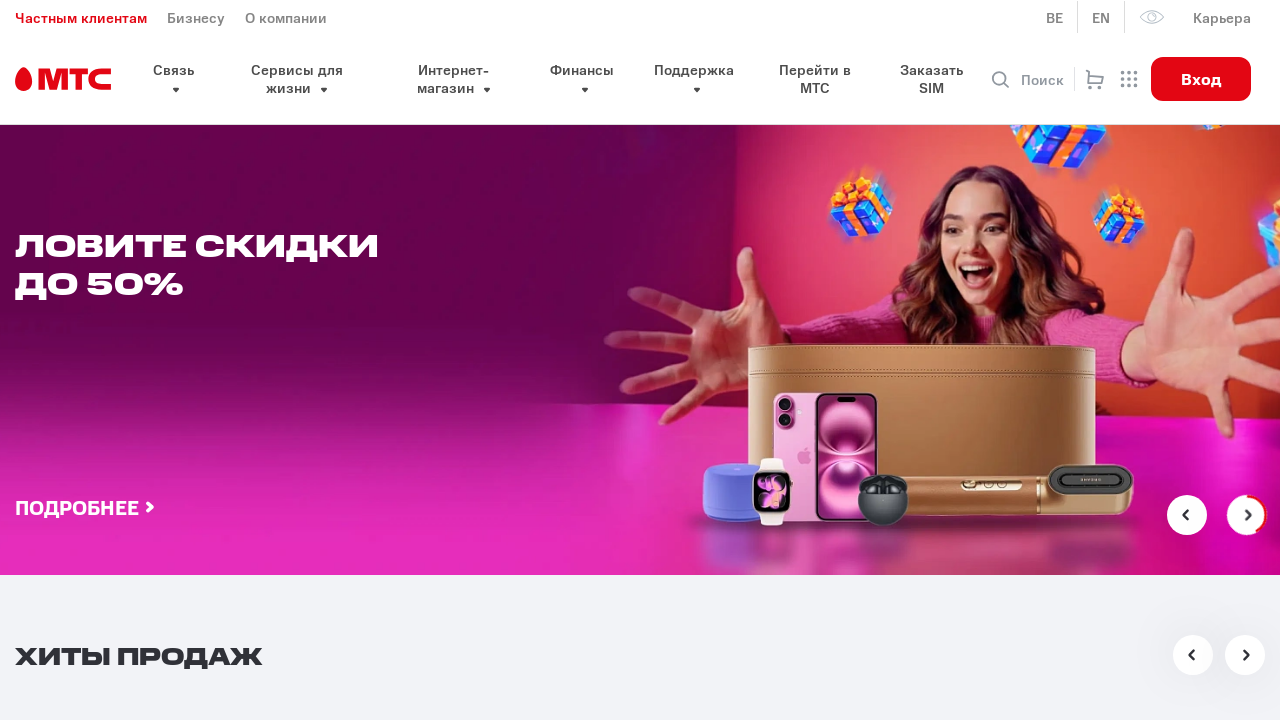

Waited for 'More about service' link to become visible
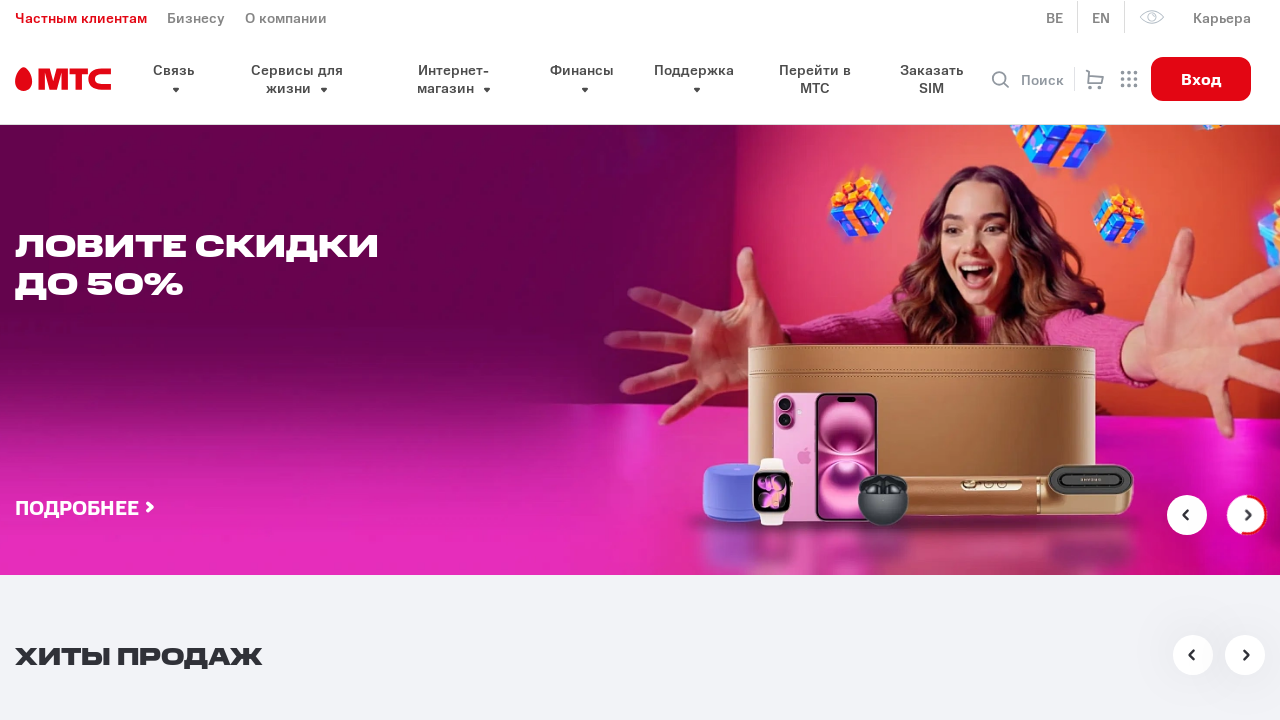

Verified that 'More about service' link is displayed
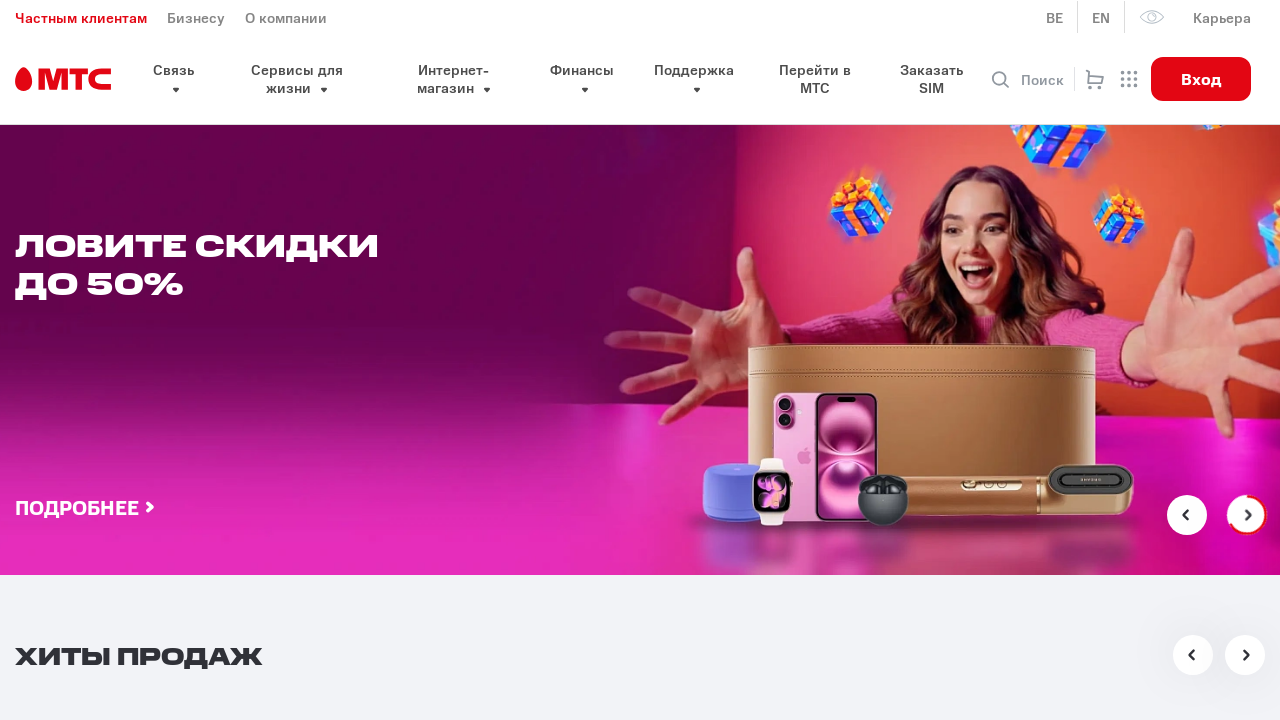

Retrieved href attribute from 'More about service' link
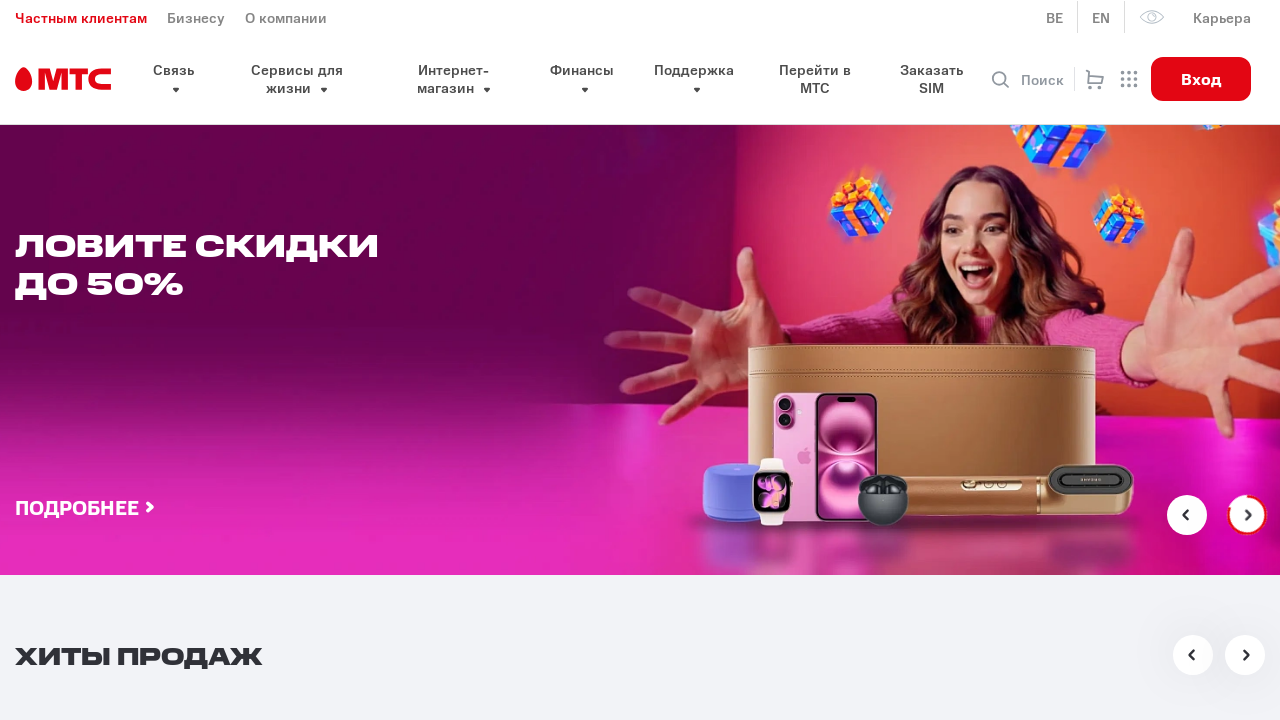

Verified that link href contains expected URL '/help/poryadok-oplaty-i-bezopasnost-internet-platezhey/'
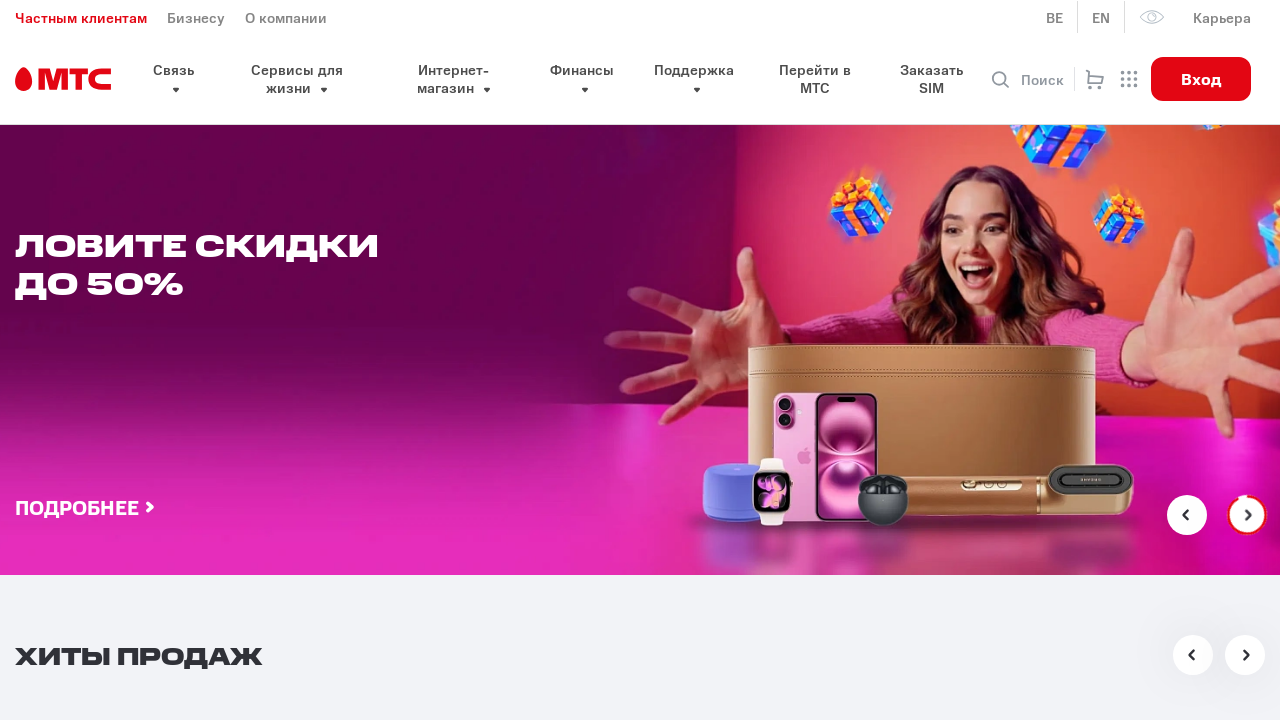

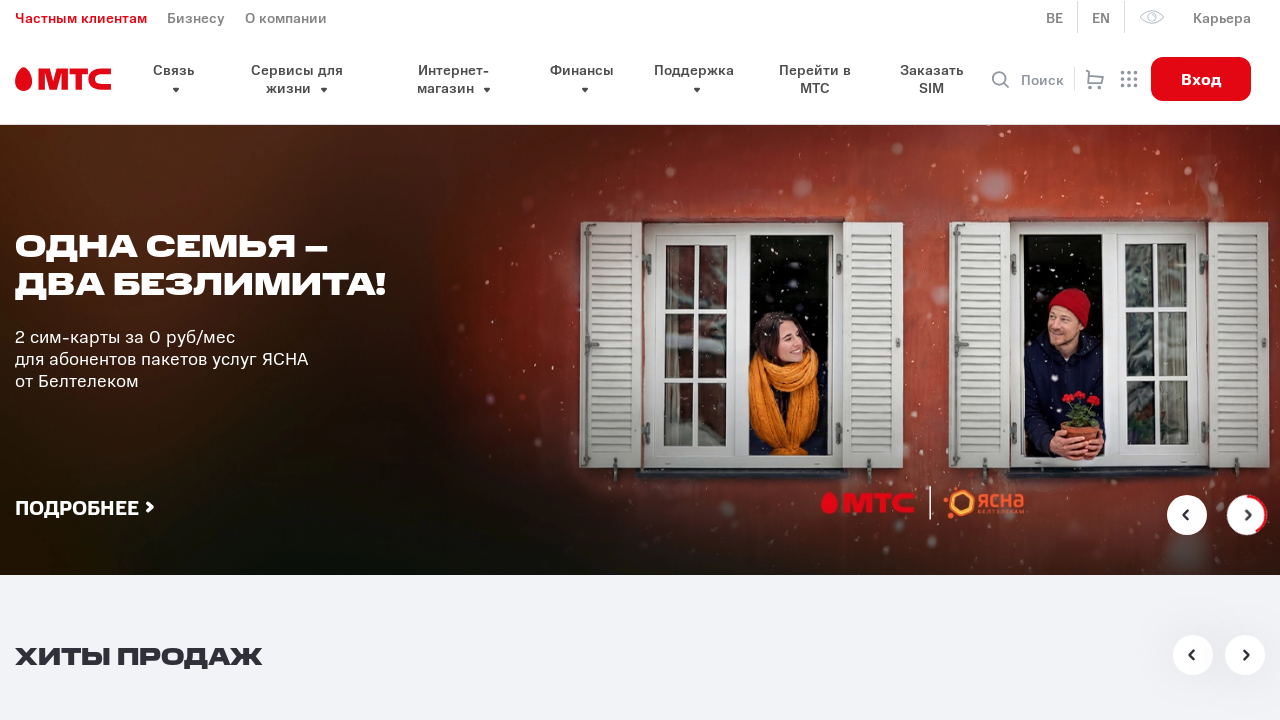